Tests nested frames navigation by clicking through to the Nested Frames page, then switching between multiple nested iframes (top, left, middle) to verify content is accessible within each frame.

Starting URL: http://the-internet.herokuapp.com/

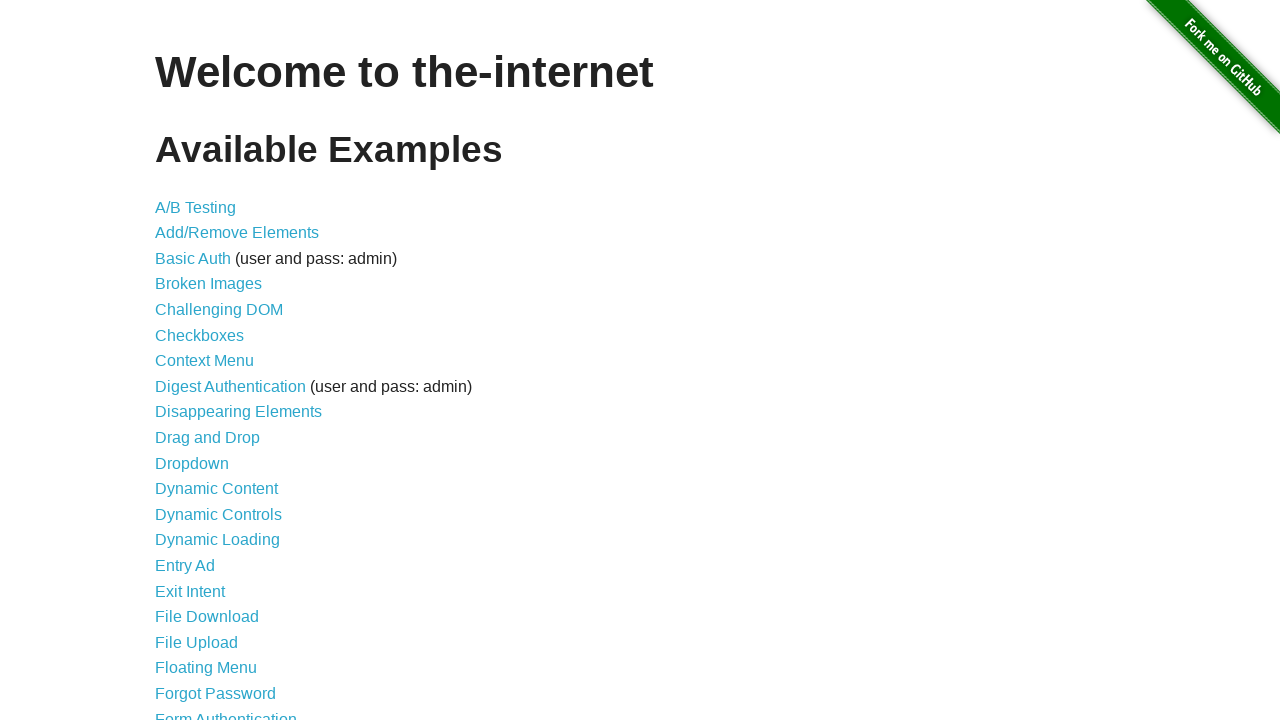

Clicked on 'Frames' link at (182, 361) on text=Frames
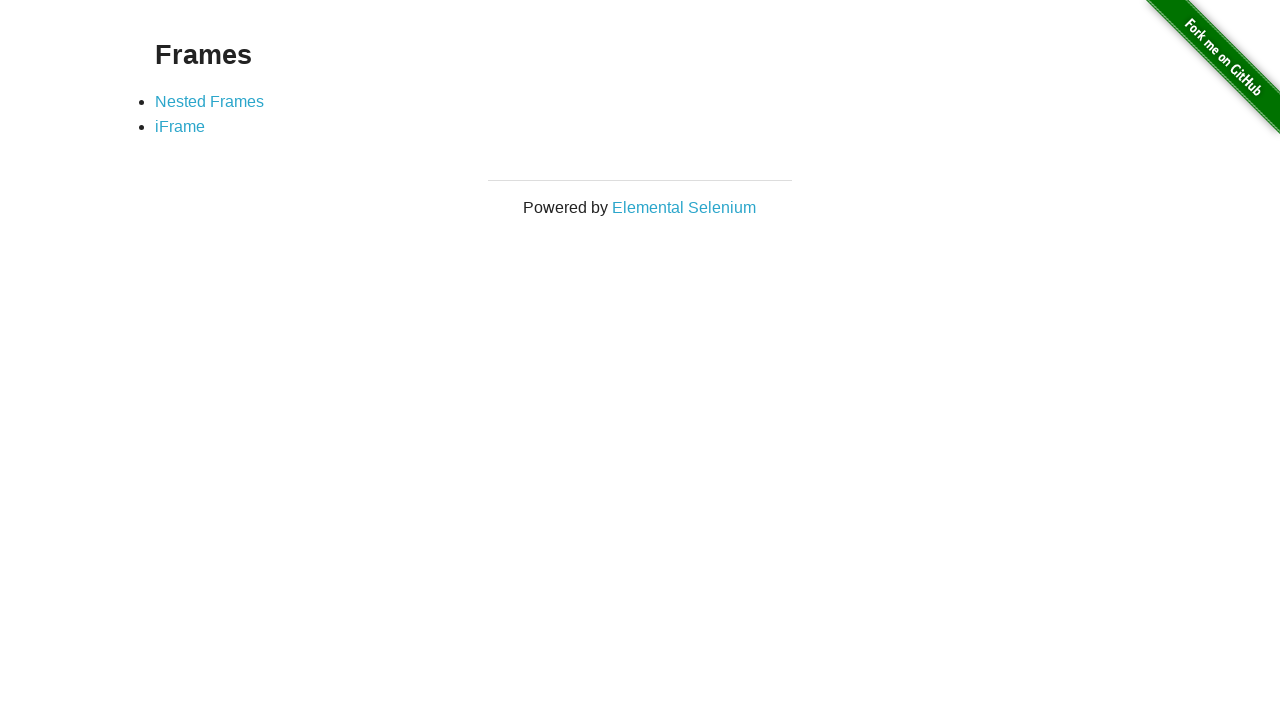

Clicked on 'Nested Frames' link to navigate to nested frames page at (210, 101) on text=Nested Frames
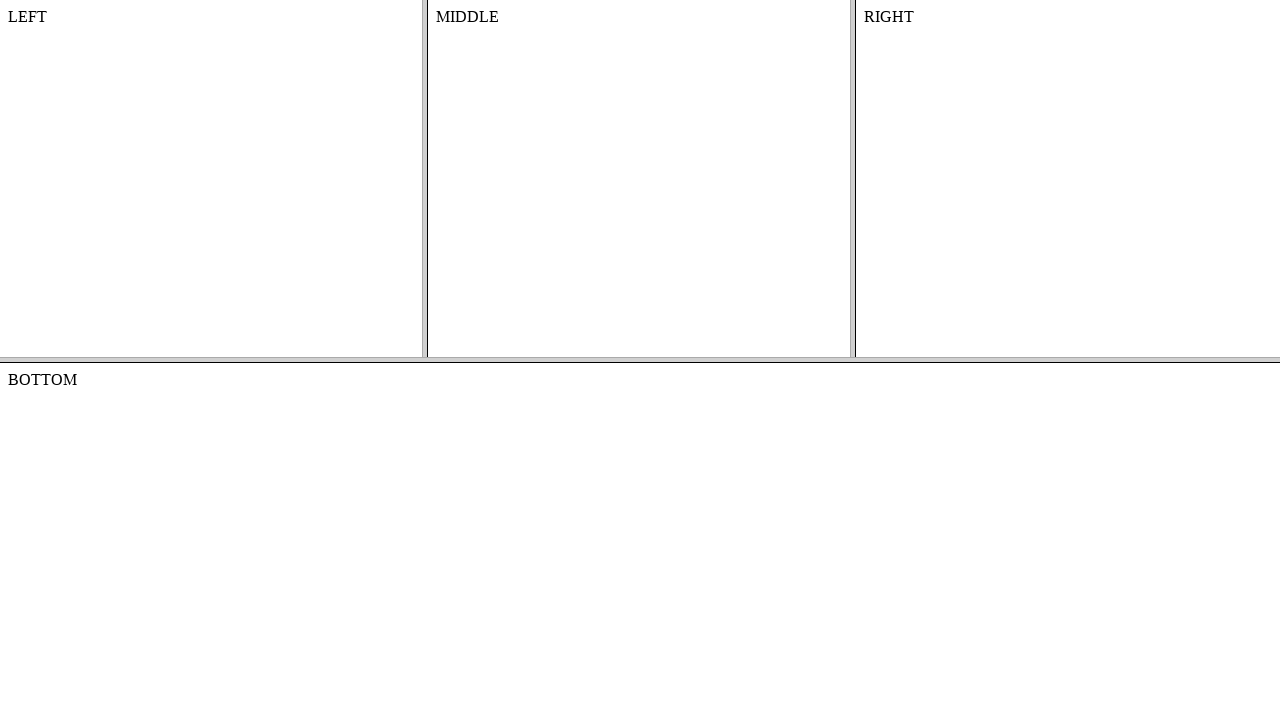

Located top frame element
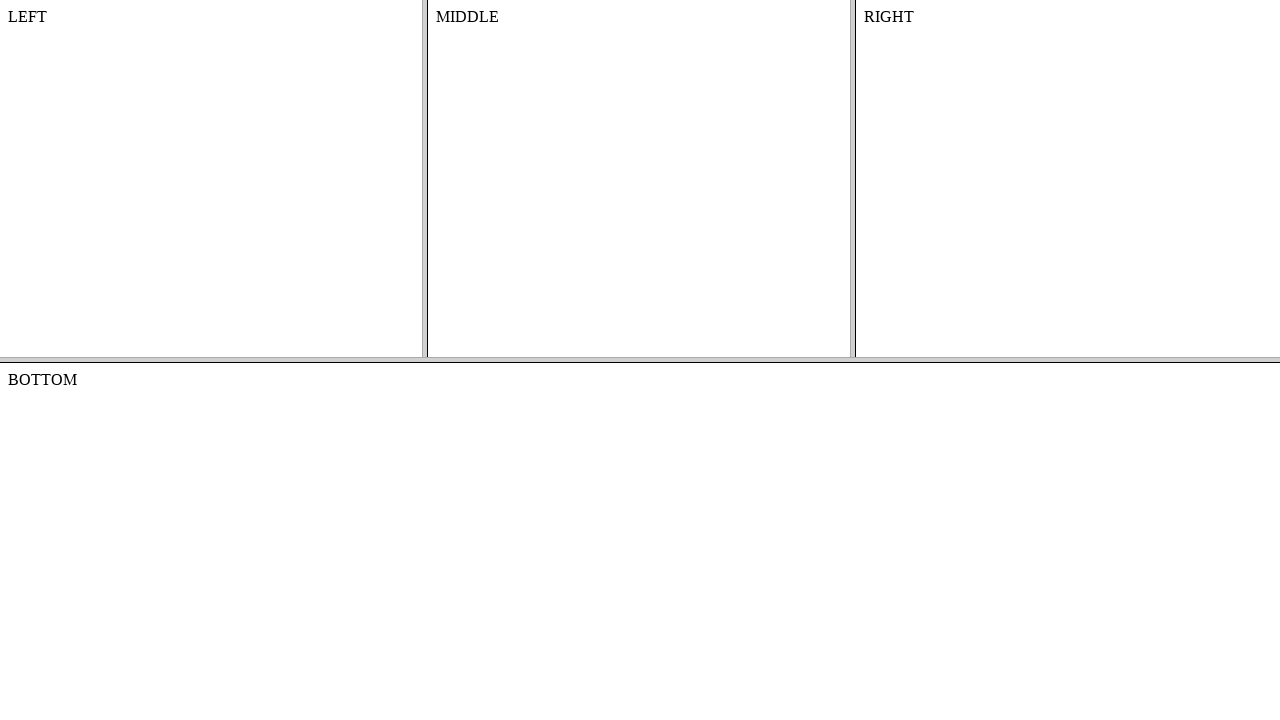

Located left frame within top frame
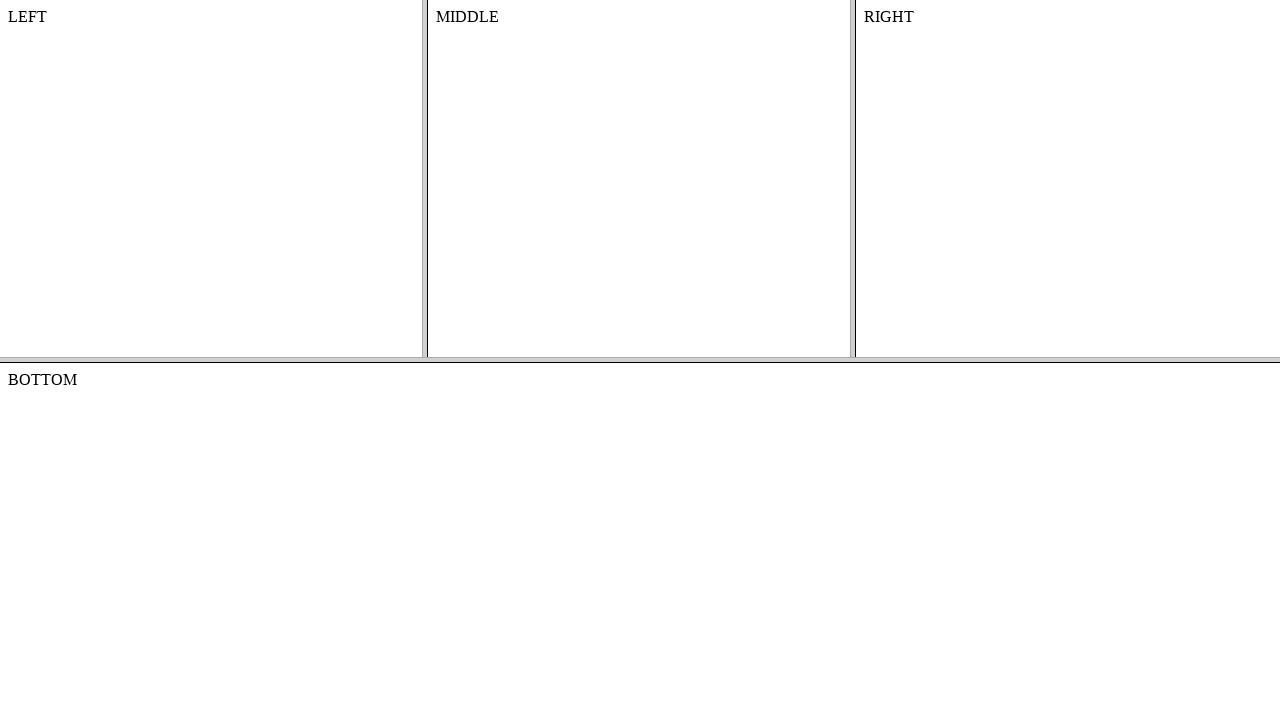

Waited for left frame body to load
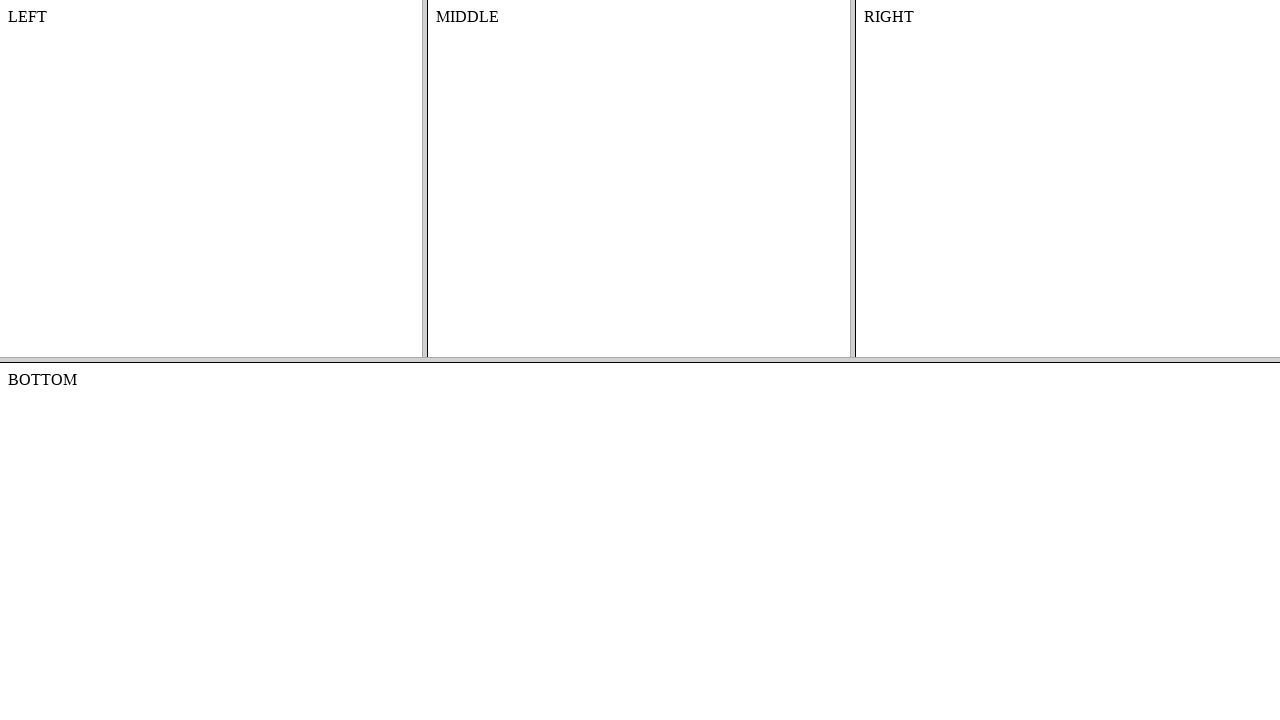

Retrieved text content from left frame: 
    LEFT
    


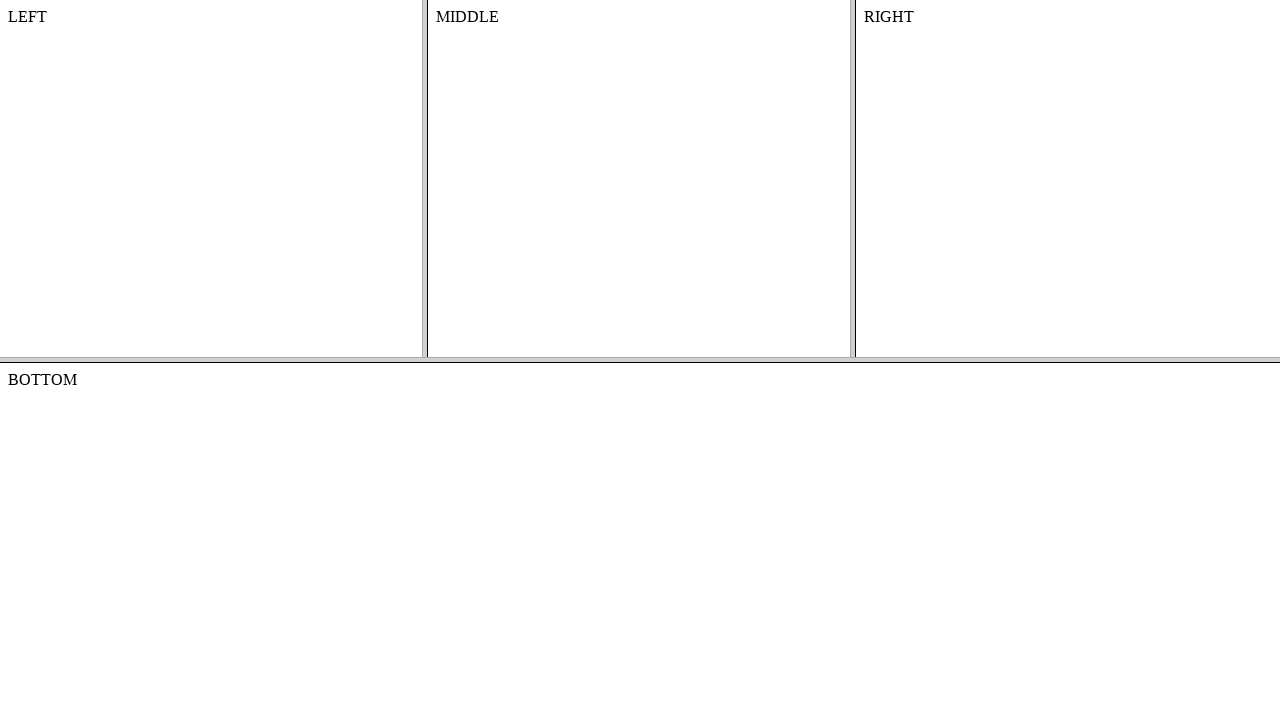

Located middle frame within top frame
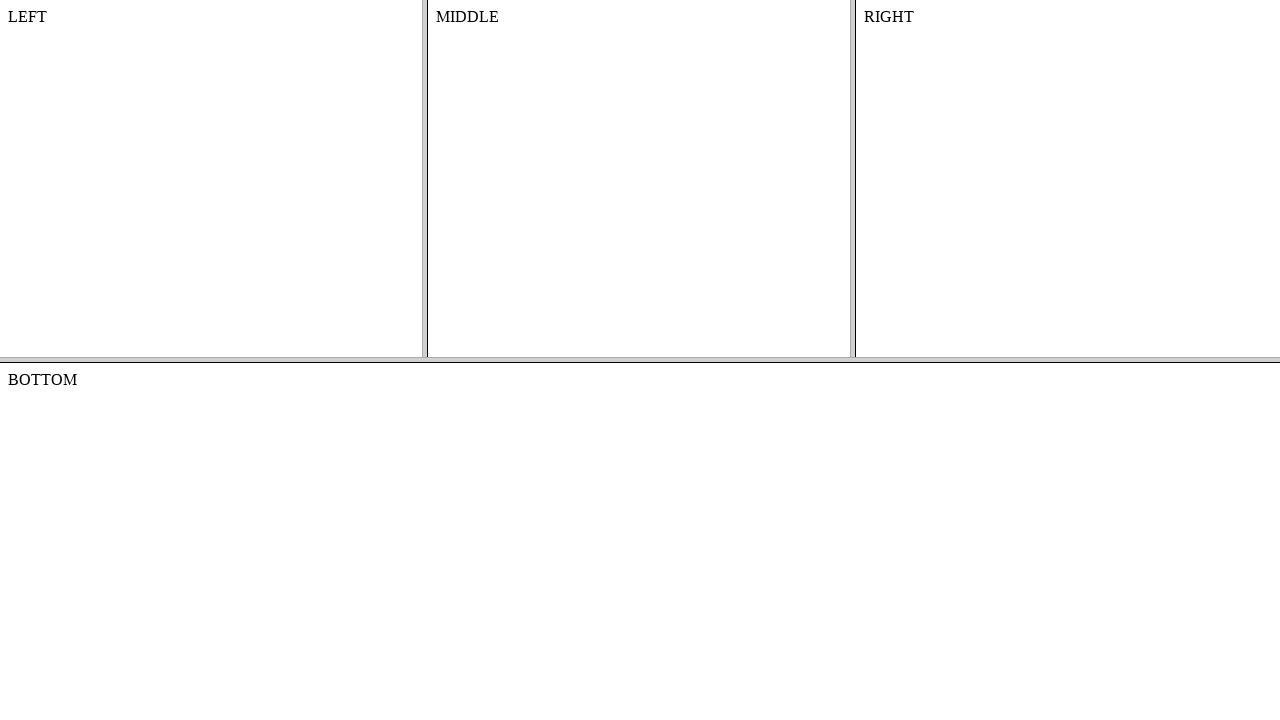

Waited for middle frame content element to load
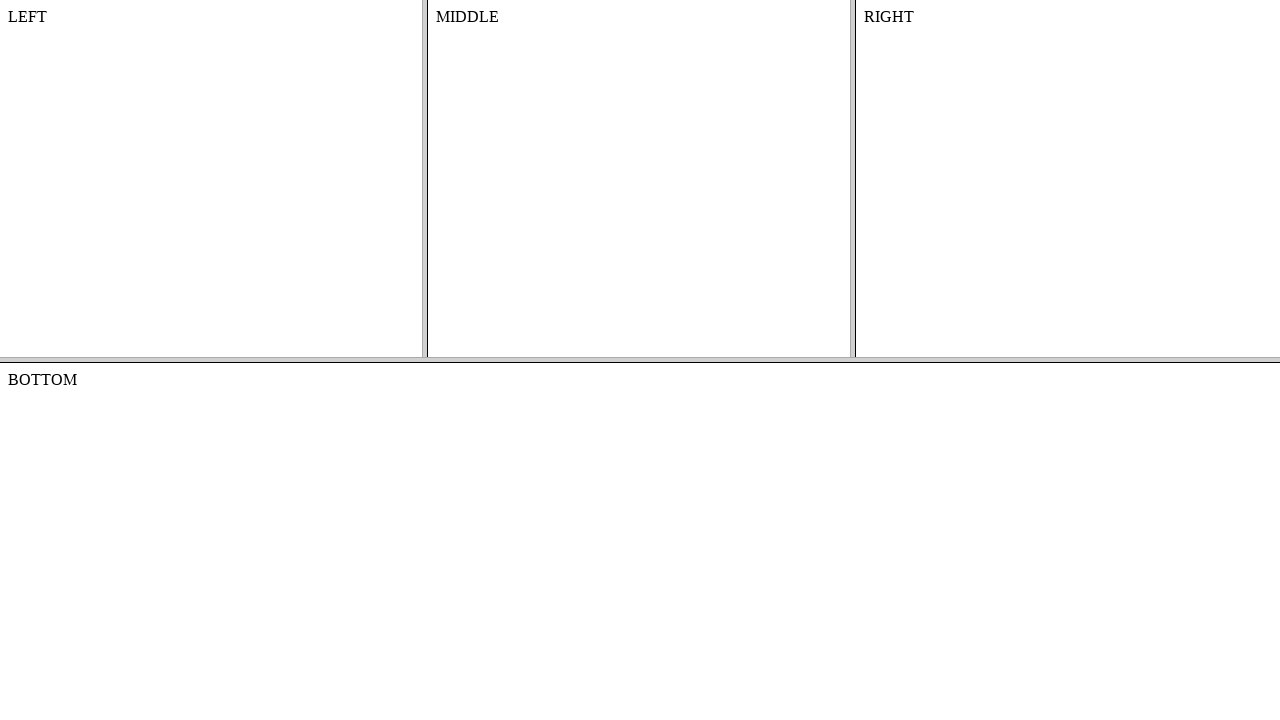

Retrieved text content from middle frame: MIDDLE
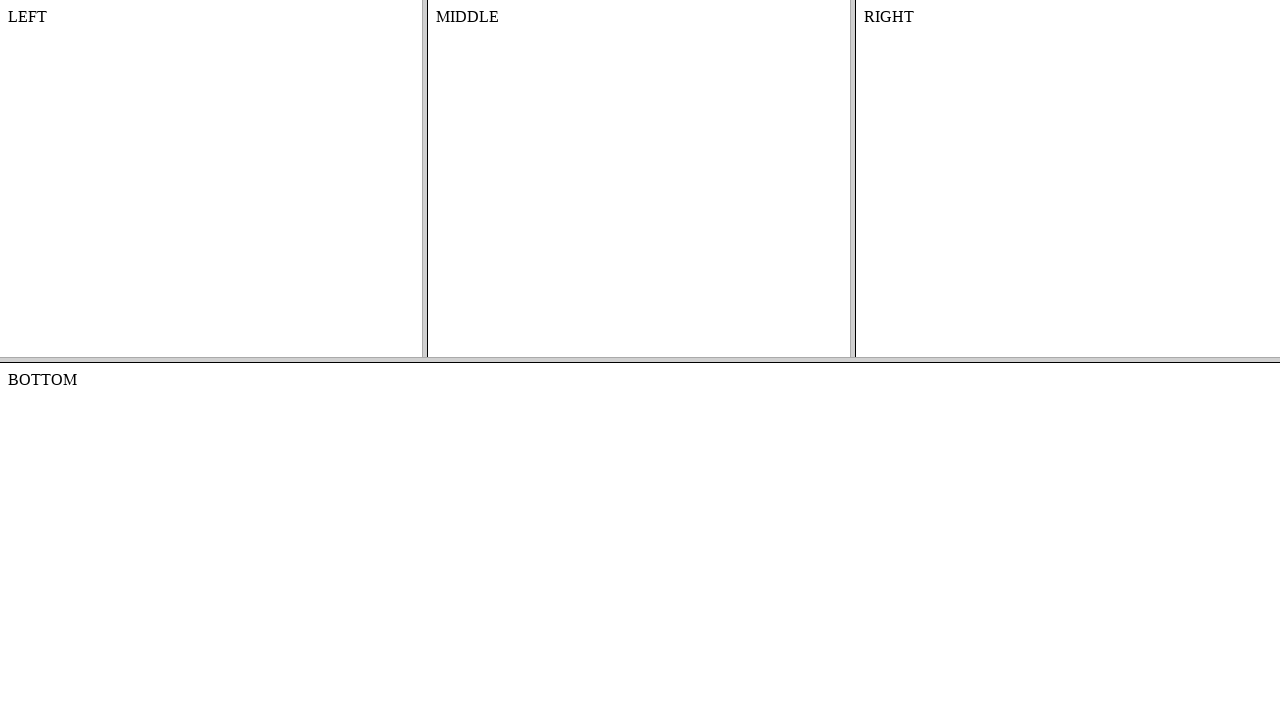

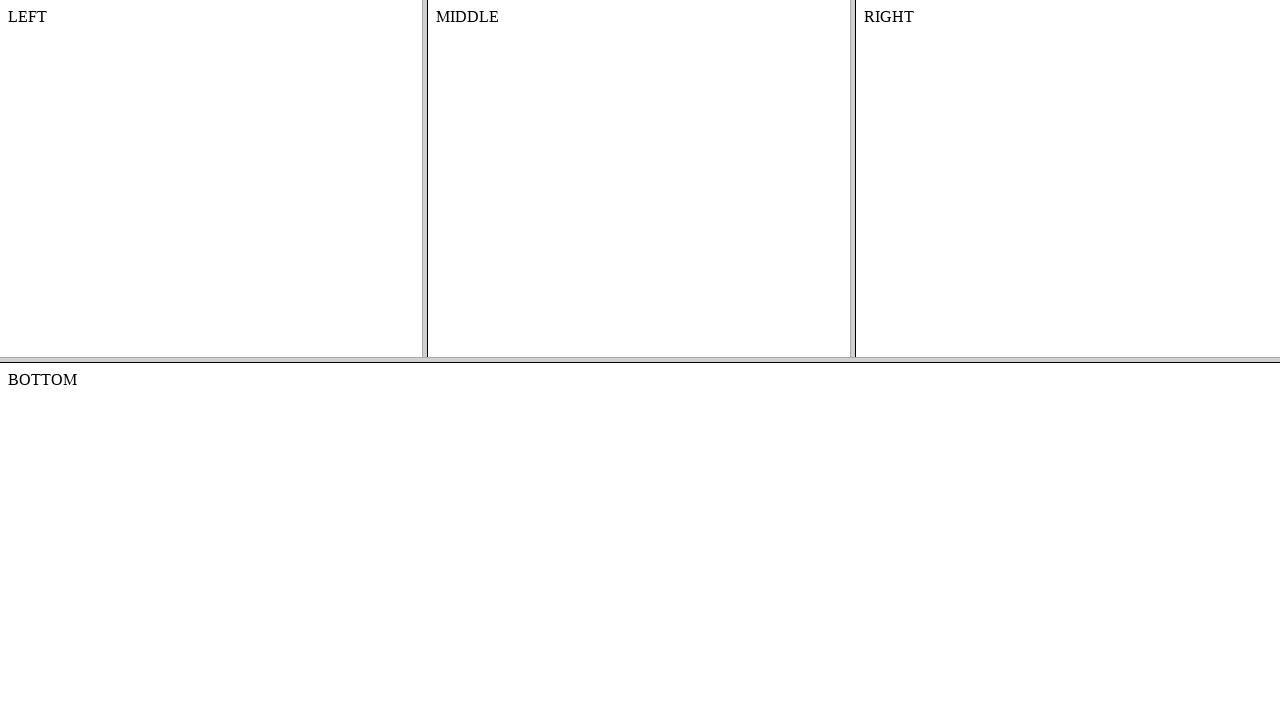